Tests a math exercise form by reading a value from the page, calculating the answer using a logarithmic formula, filling the answer field, checking a checkbox, selecting a radio button, and submitting the form.

Starting URL: https://suninjuly.github.io/math.html

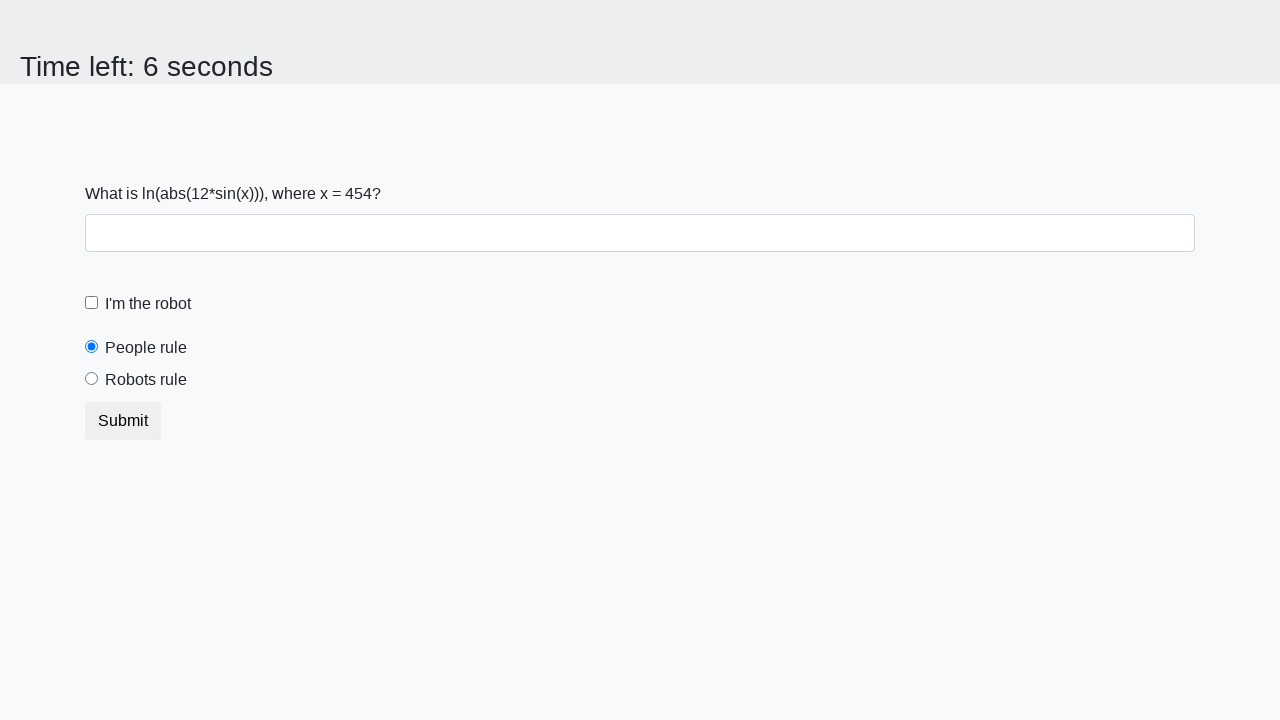

Located and read the x value from the page
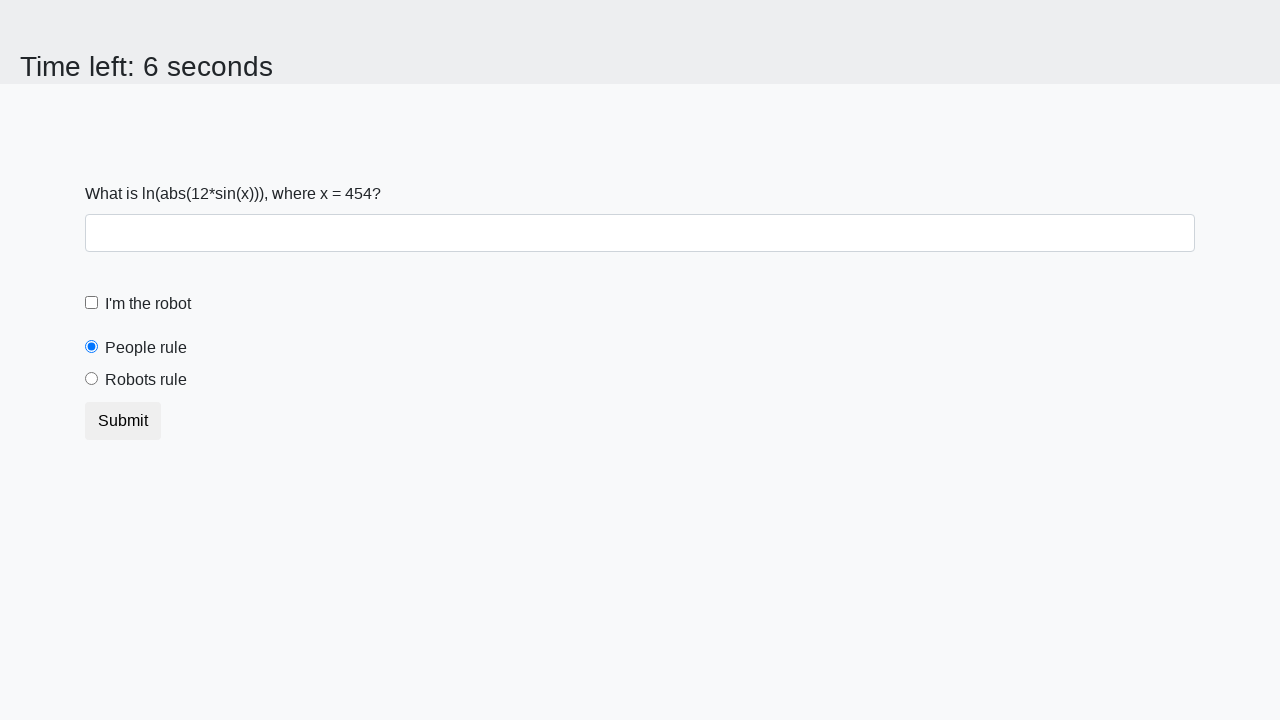

Calculated the answer using logarithmic formula: 2.484111967469316
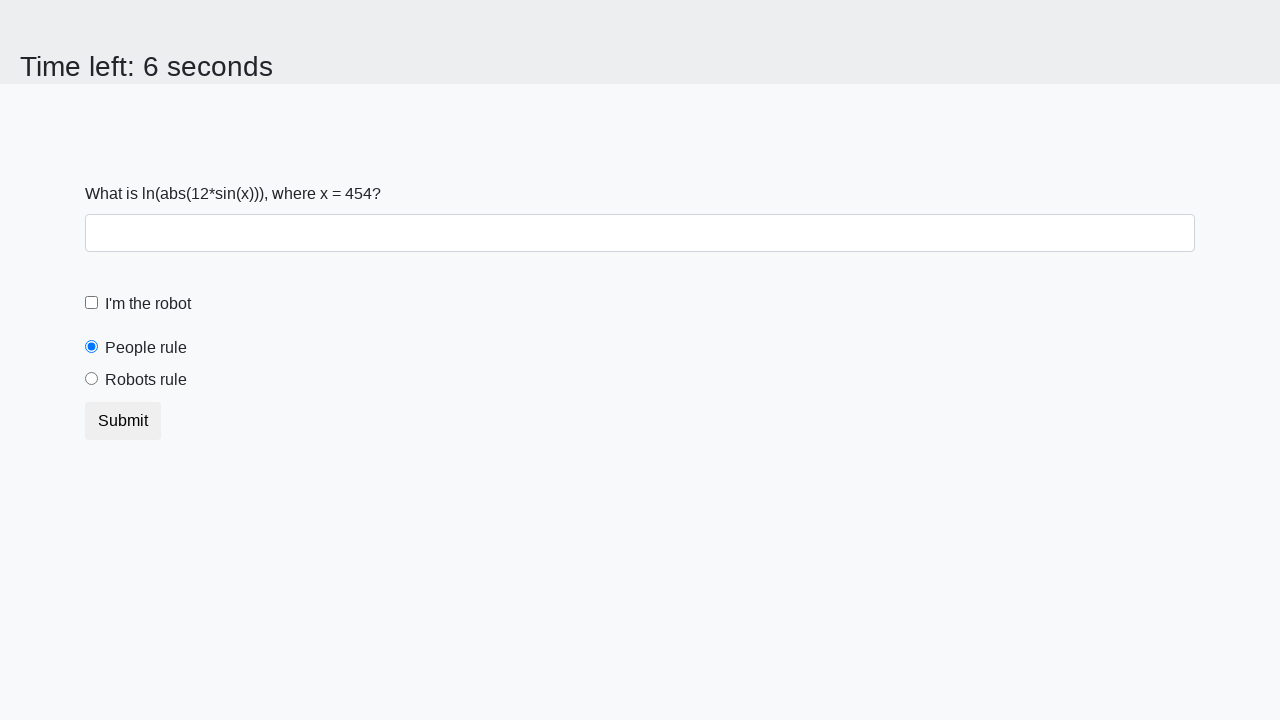

Filled the answer field with the calculated value on #answer
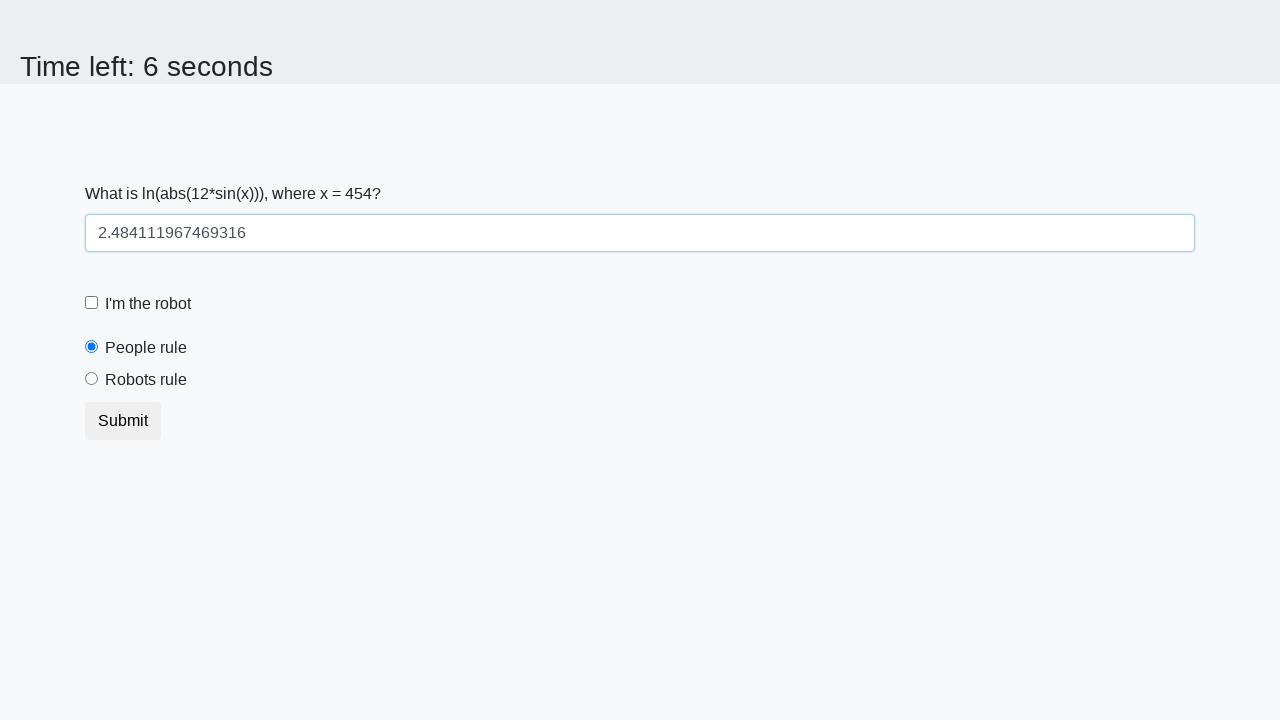

Checked the robot checkbox at (148, 304) on label[for='robotCheckbox']
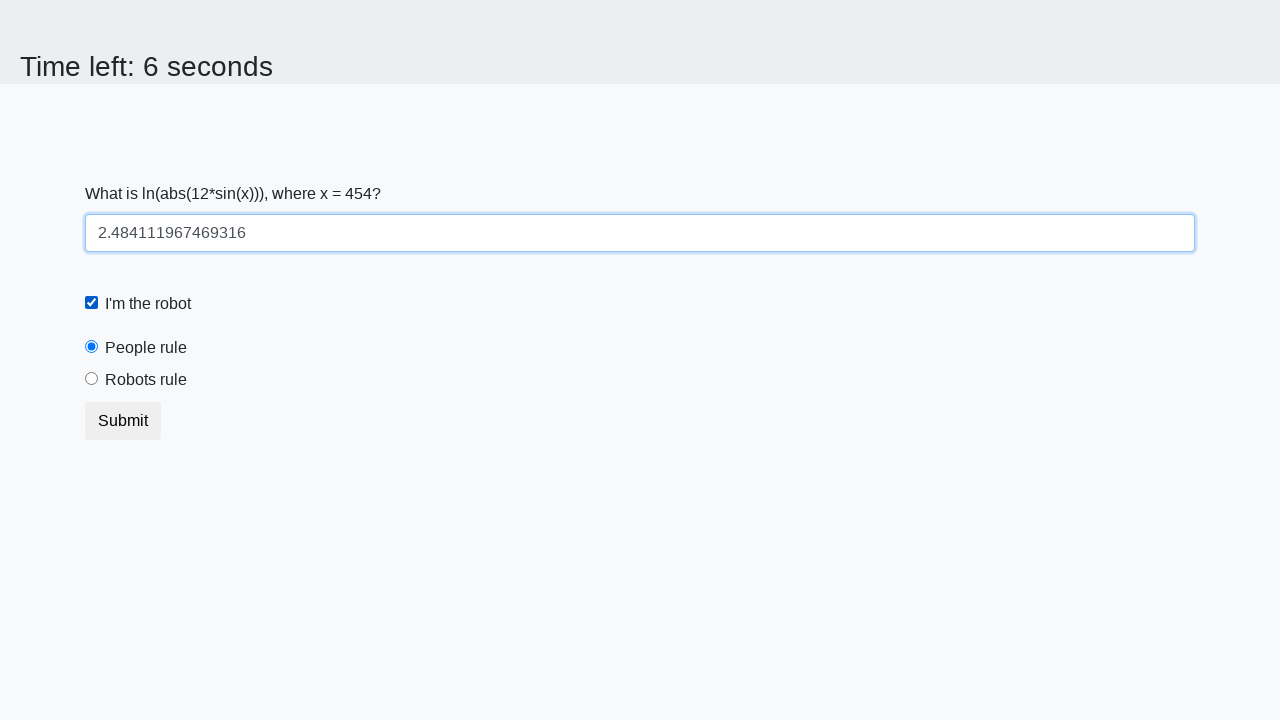

Selected the 'robots rule' radio button at (146, 380) on label[for='robotsRule']
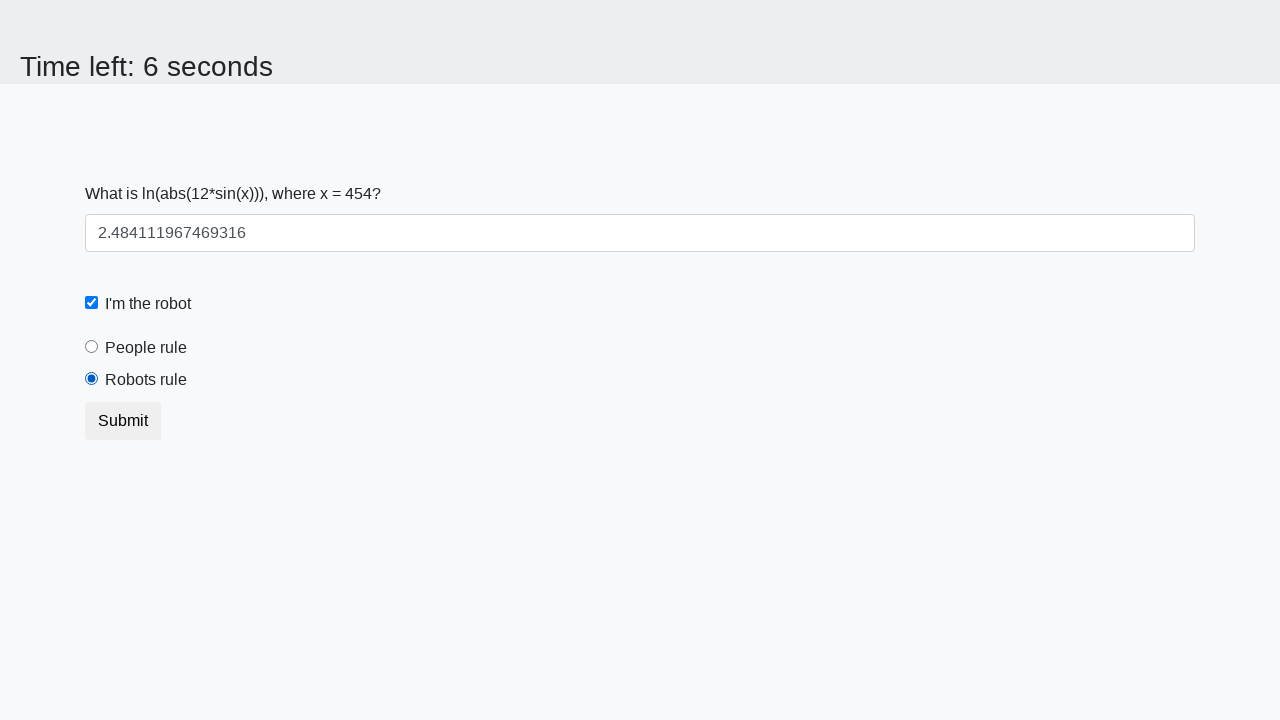

Submitted the form by clicking the submit button at (123, 421) on .btn
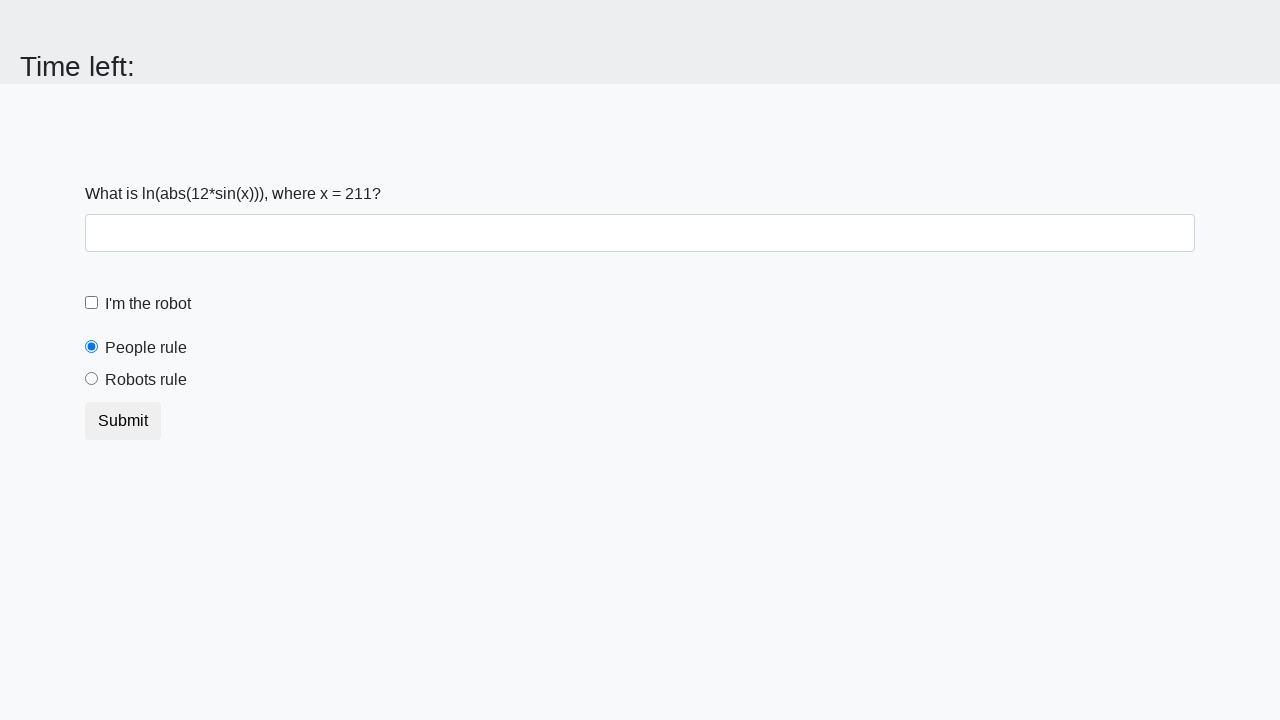

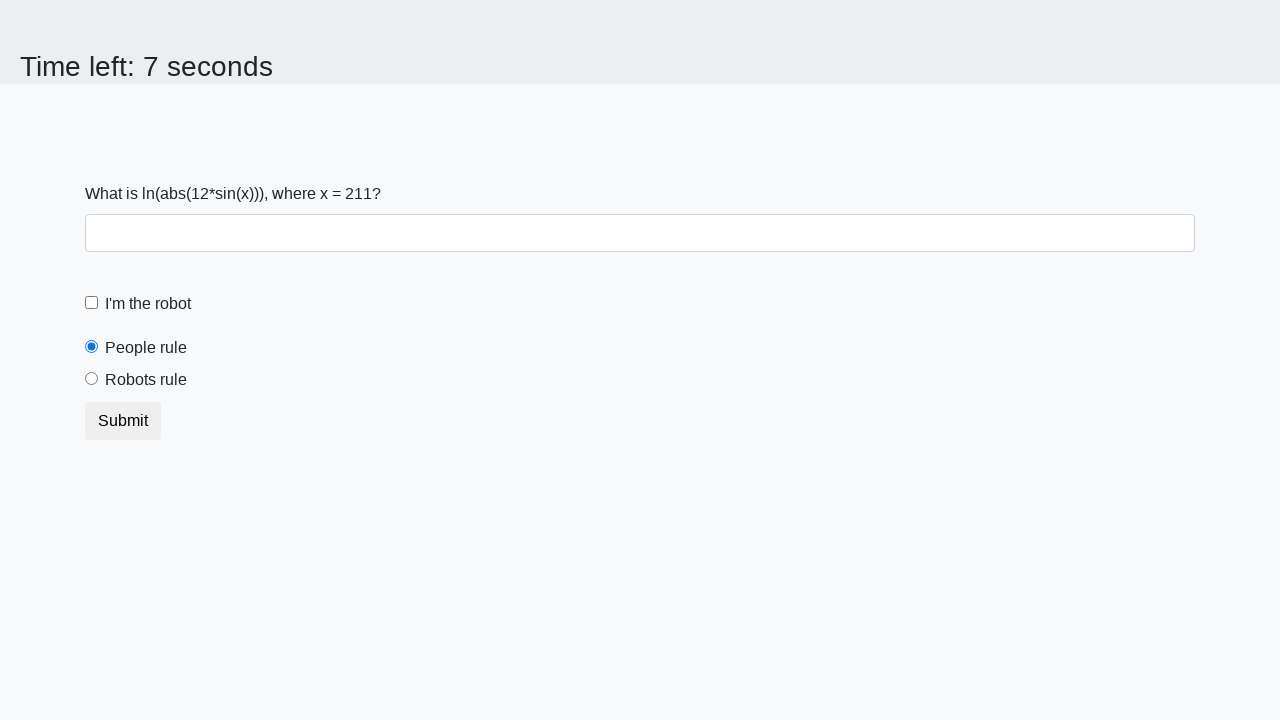